Tests that entering text sets the textbox value correctly

Starting URL: https://artoftesting.com/samplesiteforselenium

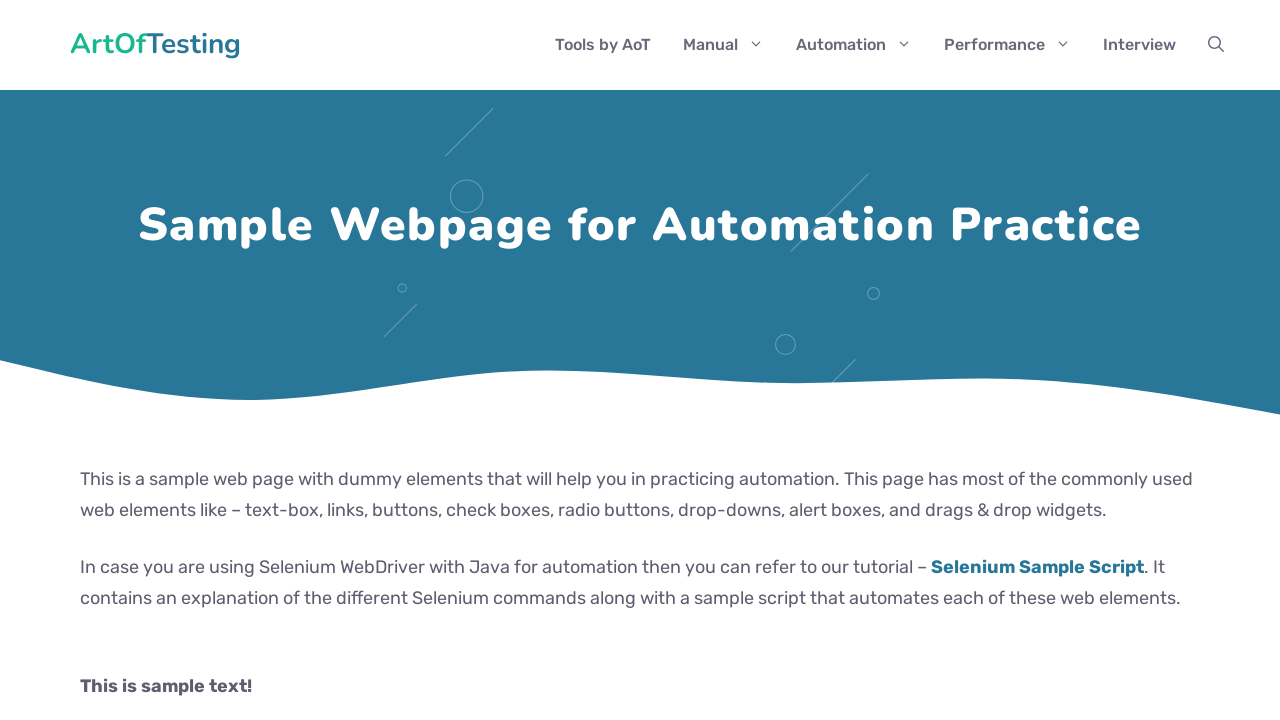

Navigated to test site
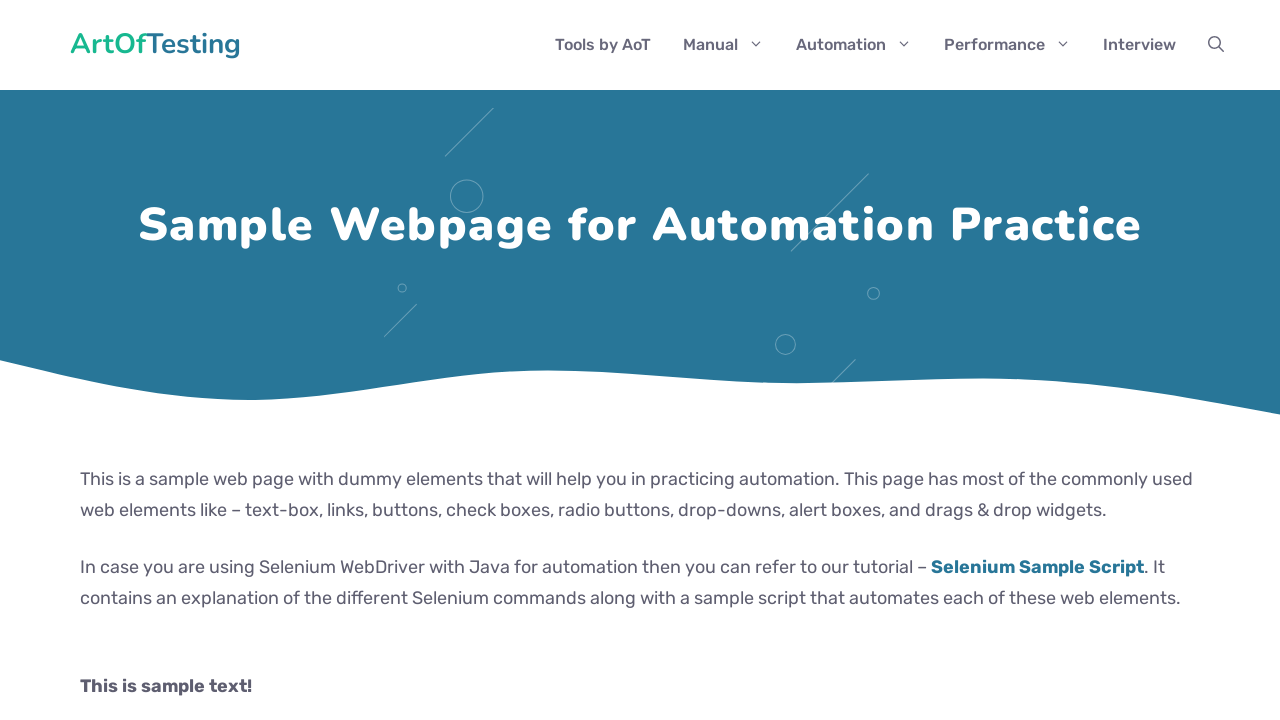

Entered '789' into the fname textbox on #fname
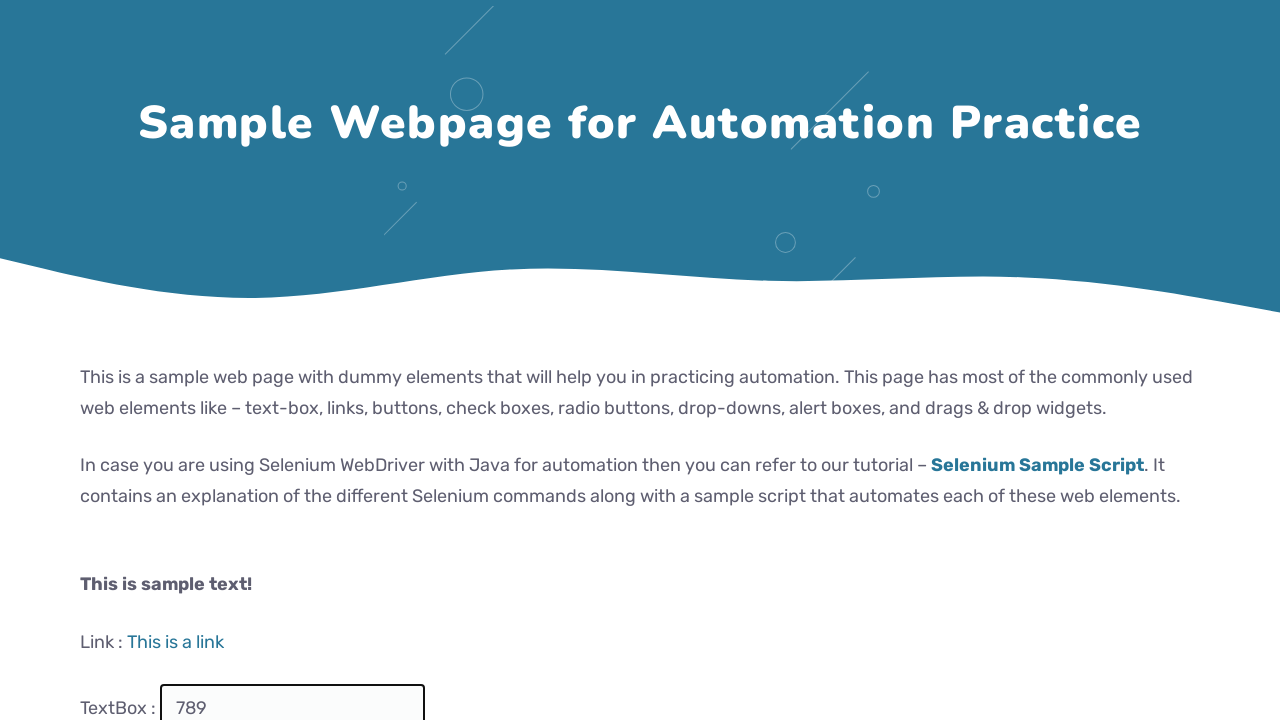

Retrieved textbox value: '789'
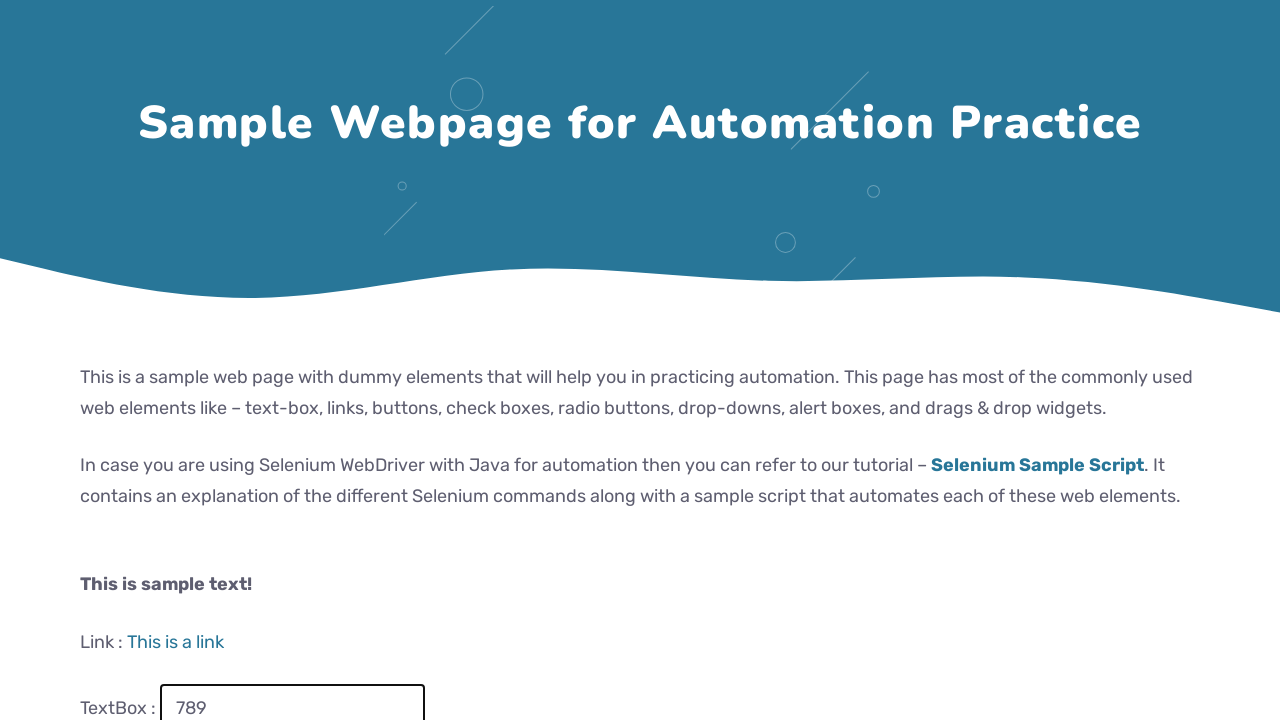

Assertion passed: textbox value correctly set to '789'
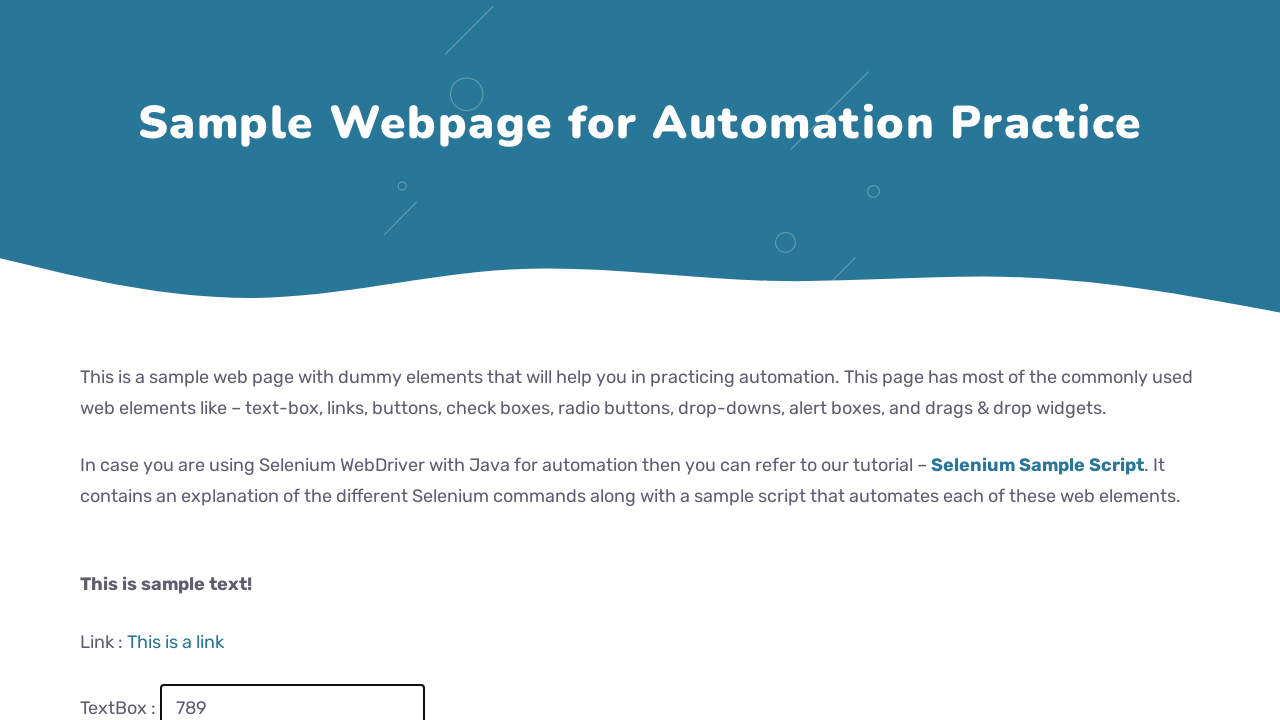

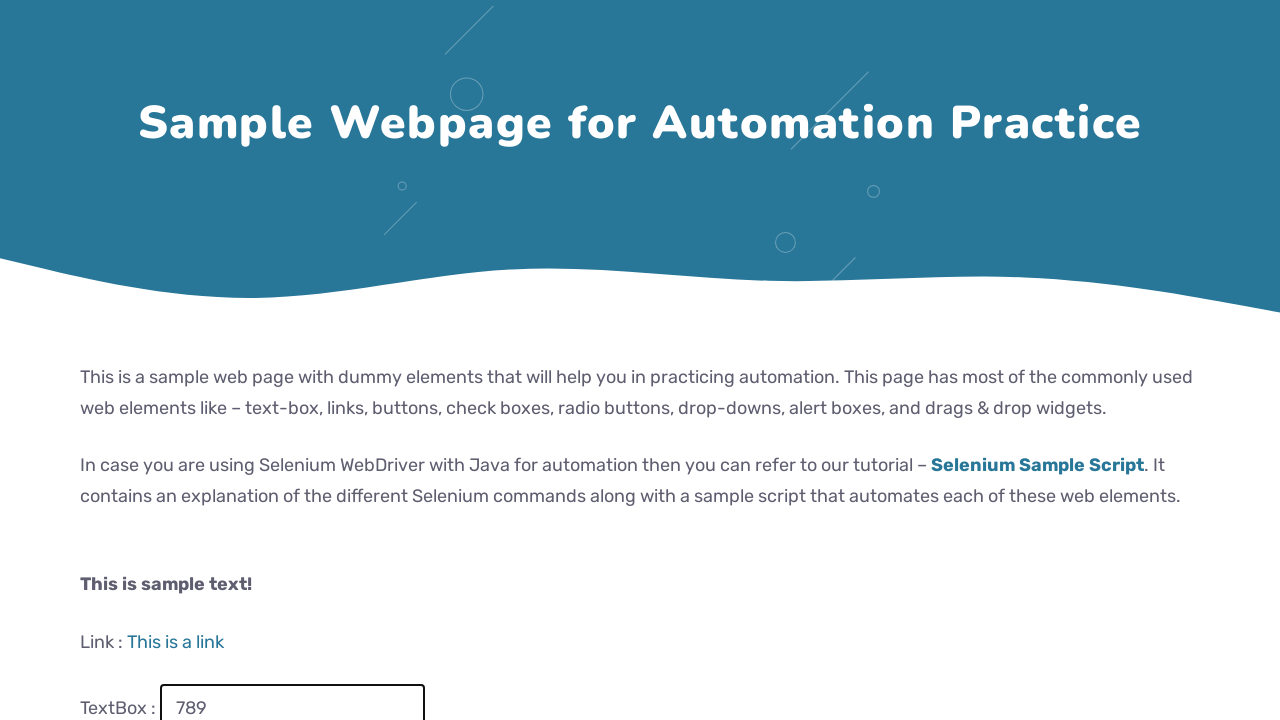